Tests tooltip display by hovering over age input field to show tooltip content

Starting URL: https://jqueryui.com/resources/demos/tooltip/default.html

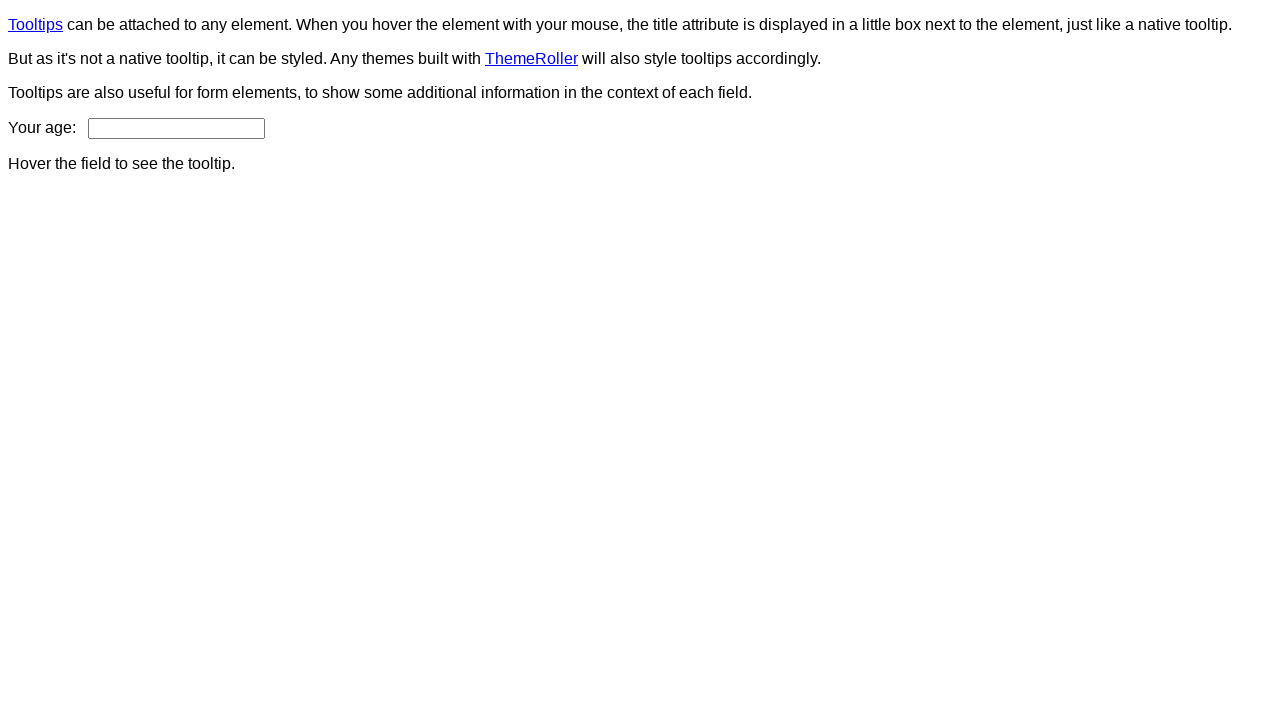

Hovered over age input field to trigger tooltip at (176, 128) on xpath=//input[@id='age']
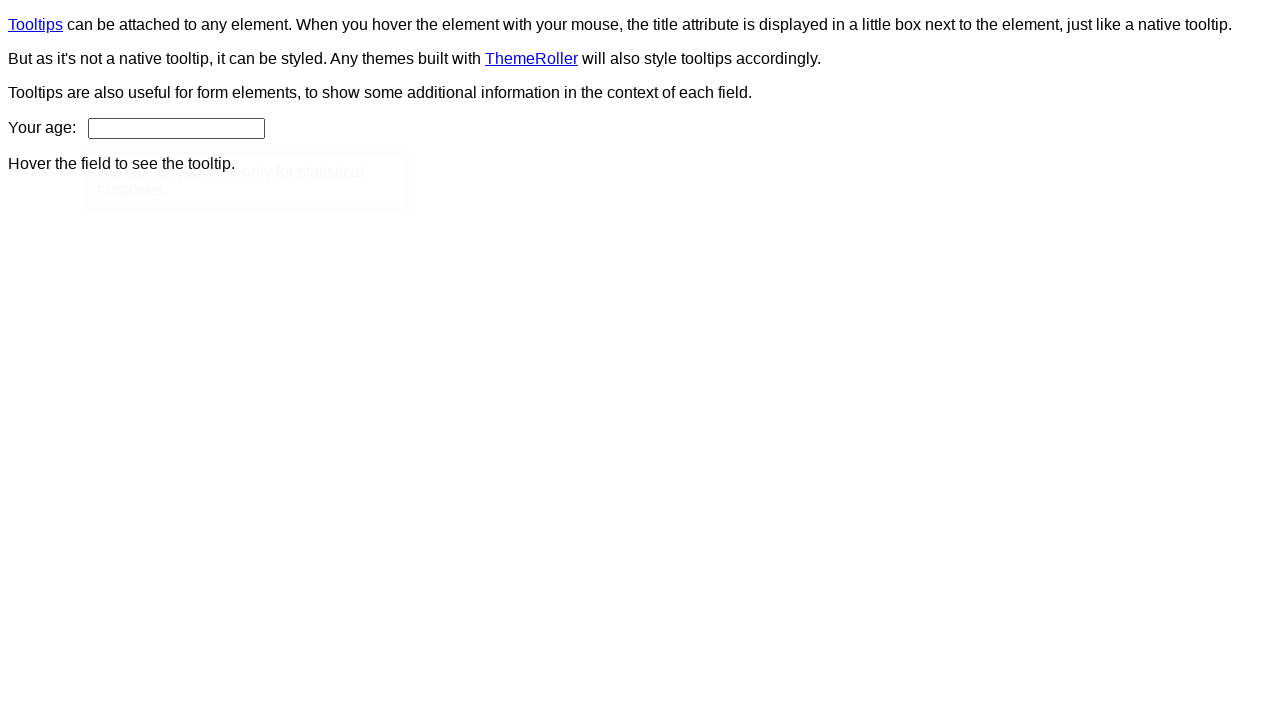

Tooltip content became visible after hover
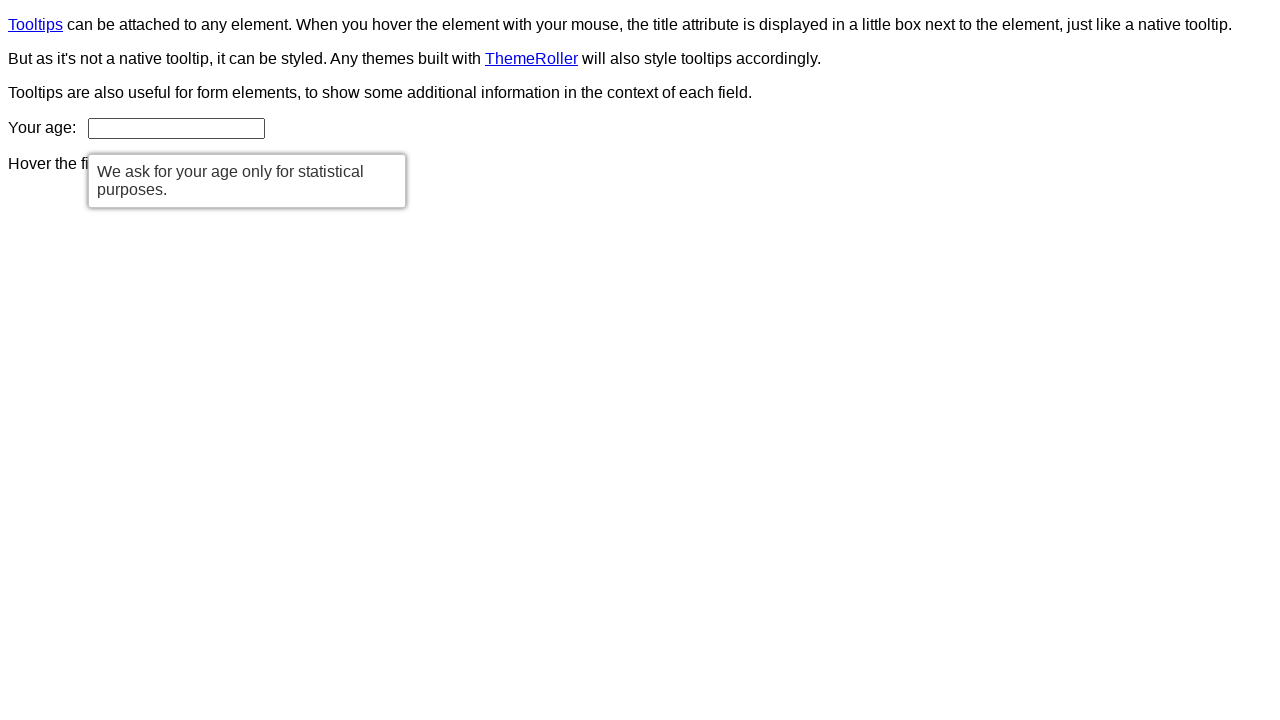

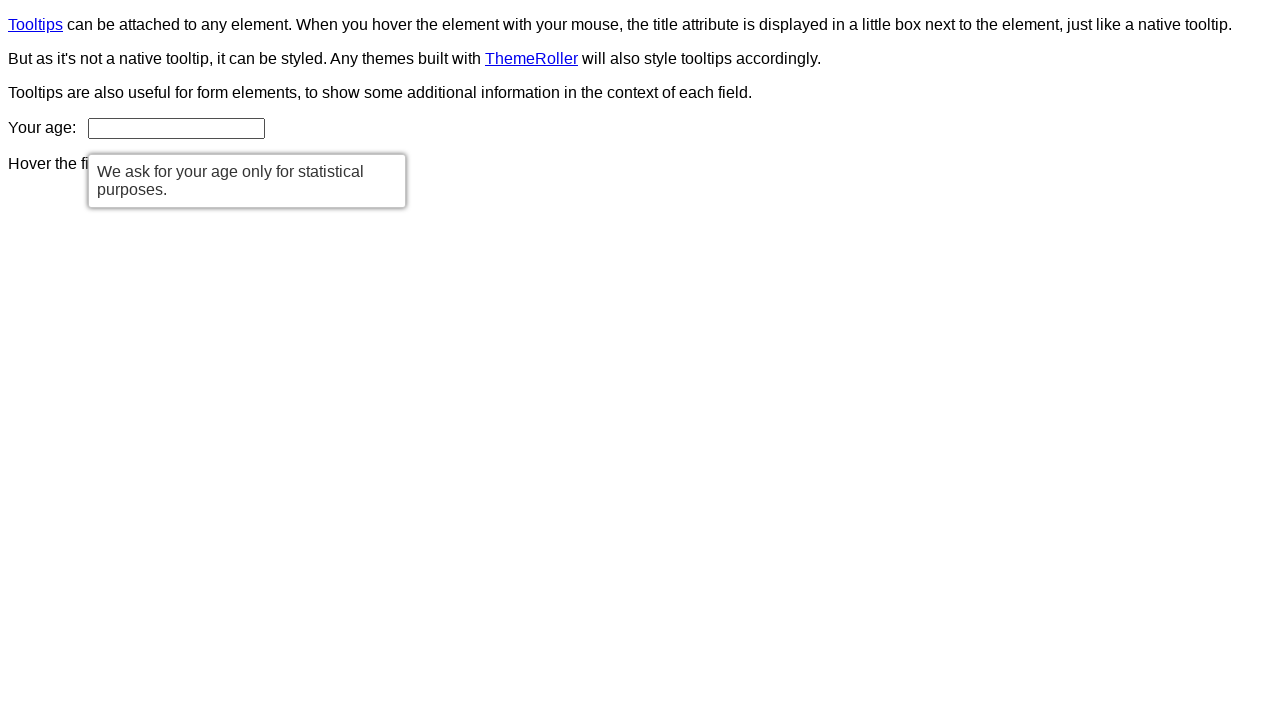